Tests mouse hover functionality by navigating to Hovers page, hovering over an avatar, and verifying the username becomes visible

Starting URL: https://practice.cydeo.com/

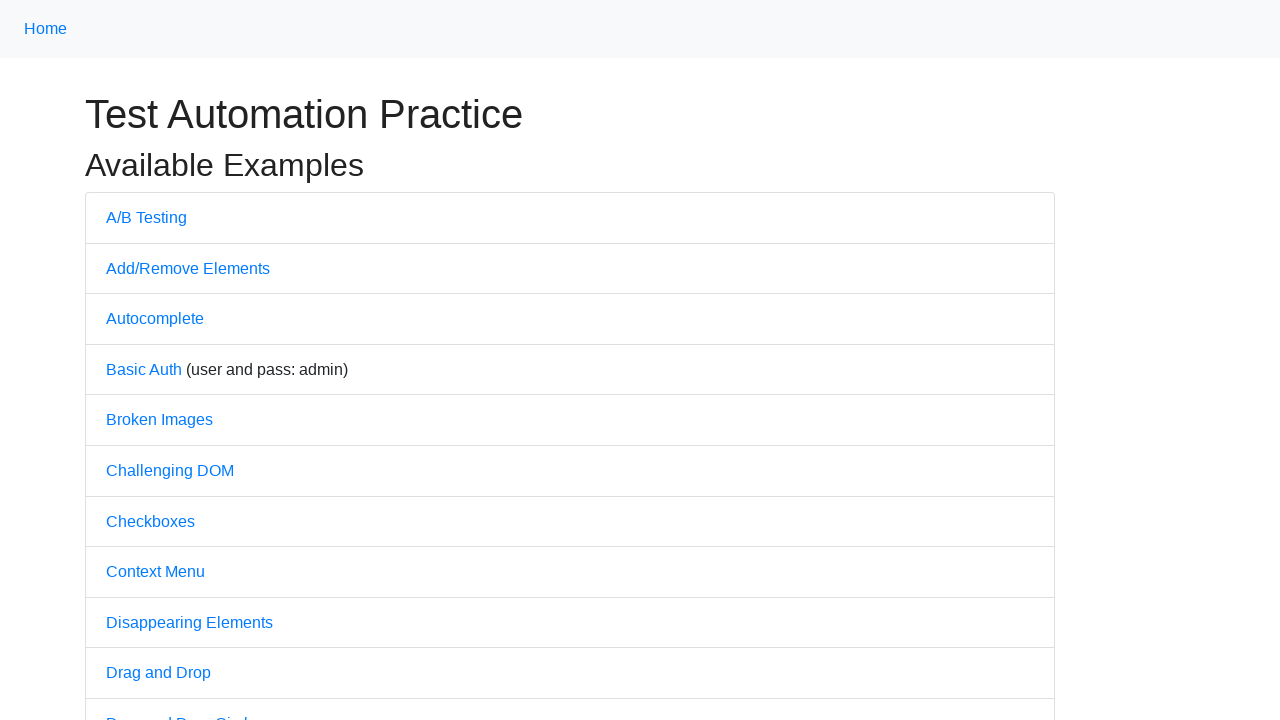

Clicked on Hovers link to navigate to Hovers page at (132, 360) on text='Hovers'
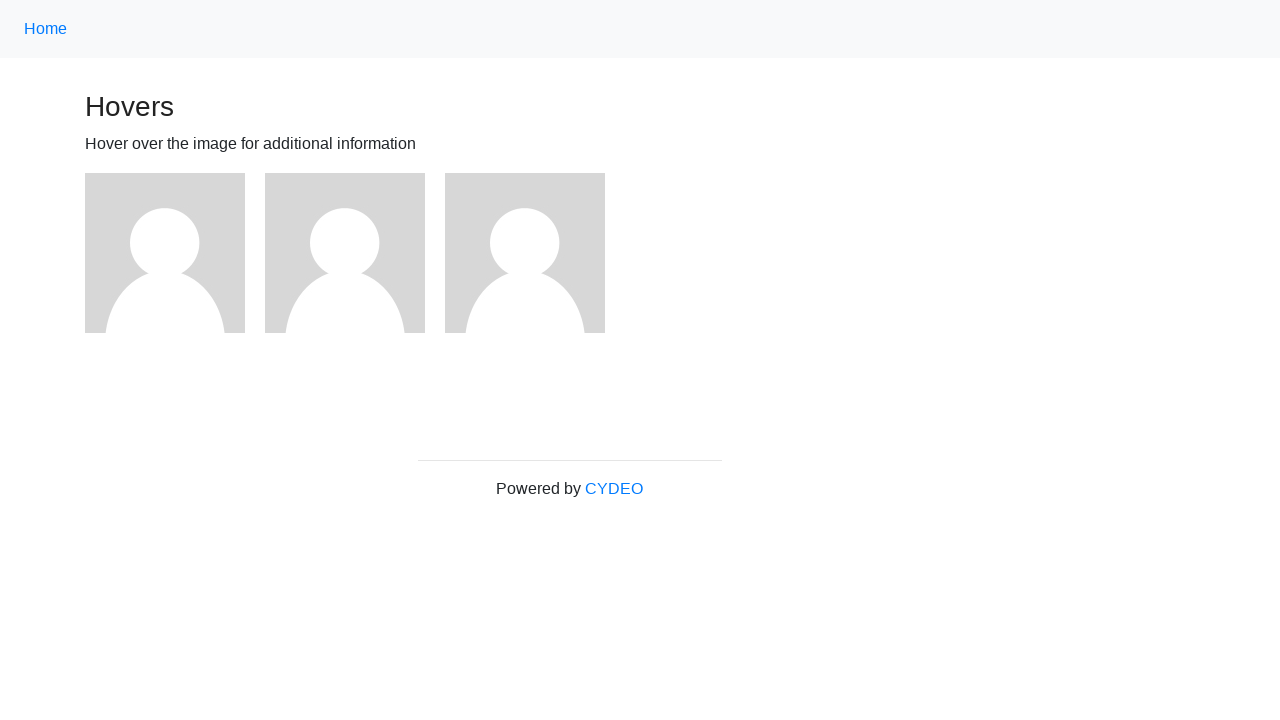

Hovered over the second avatar image at (345, 253) on (//img[@src='/img/avatar-blank.jpg' and @alt='User Avatar'])[2]
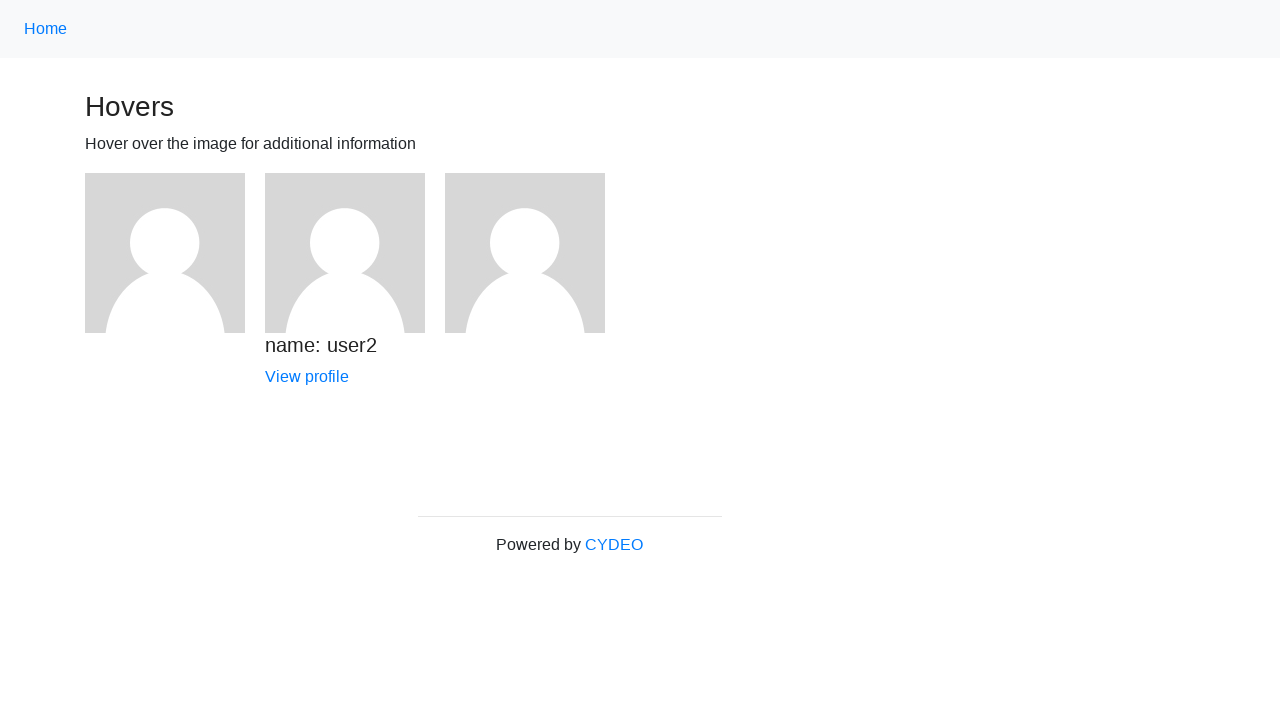

Verified that 'name: user2' text is now visible after hovering
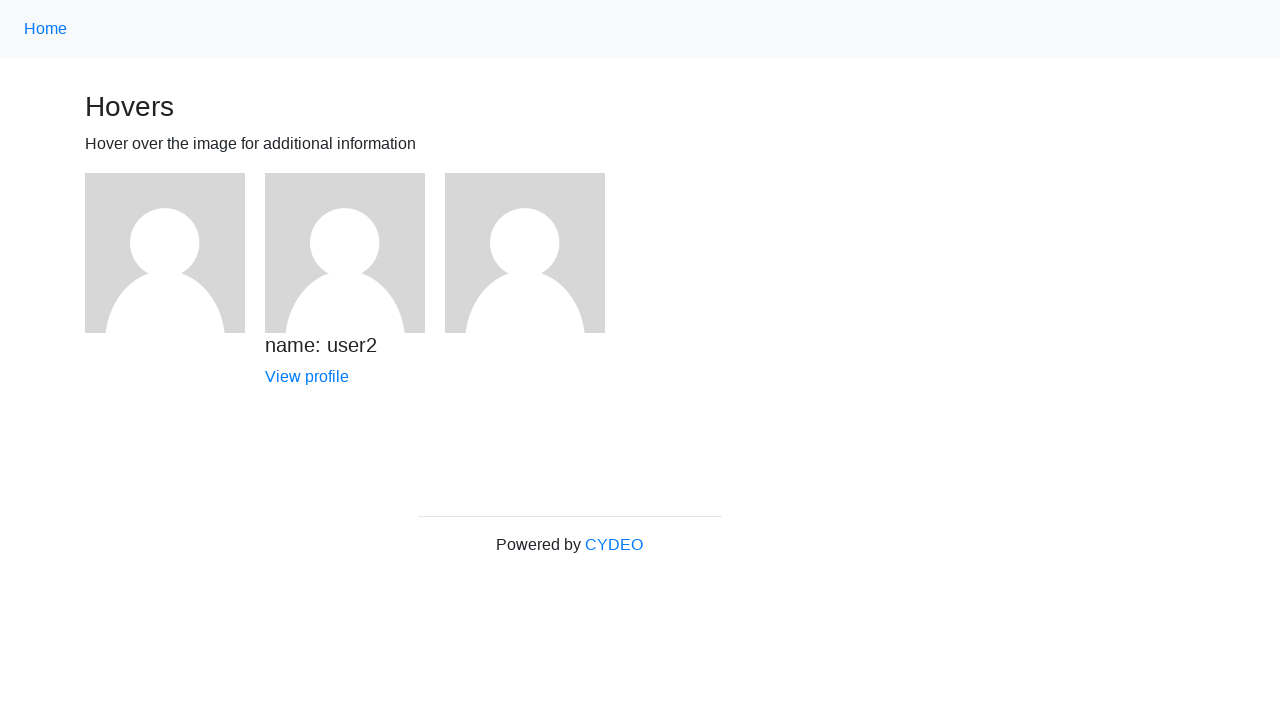

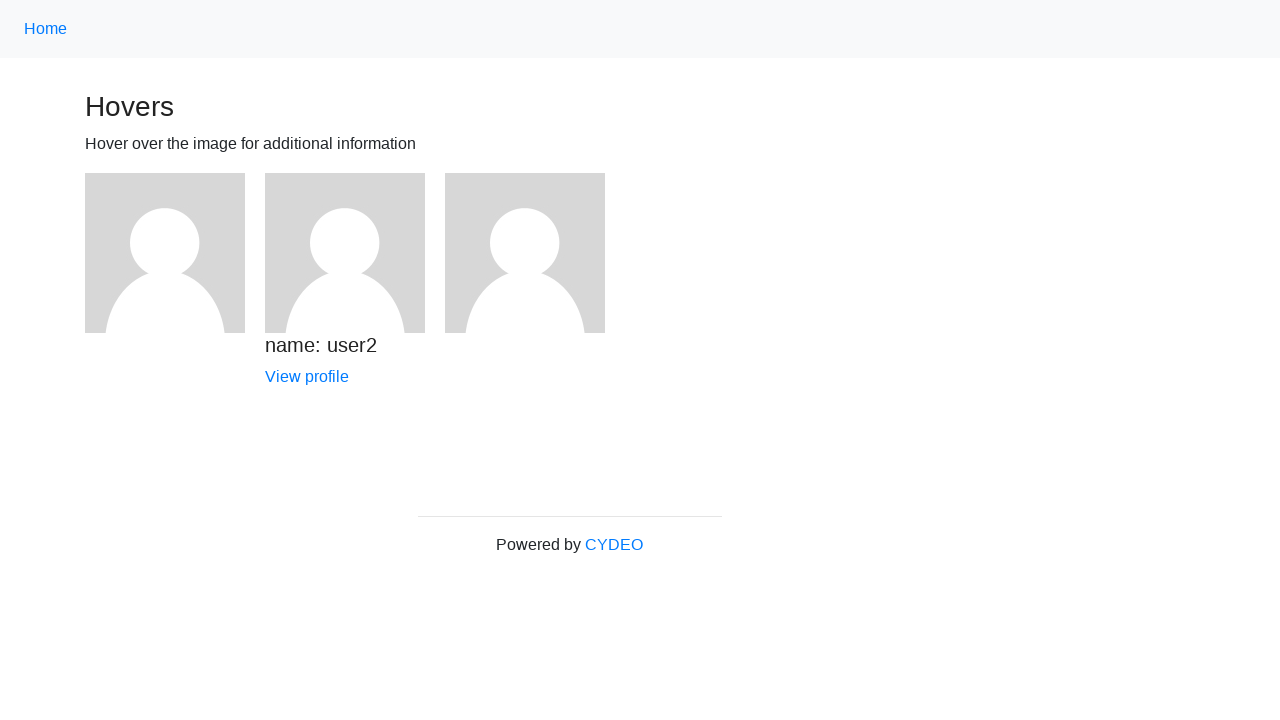